Tests dynamic content loading by clicking a Start button and waiting for the result text to become visible after a loading animation completes.

Starting URL: https://the-internet.herokuapp.com/dynamic_loading/2

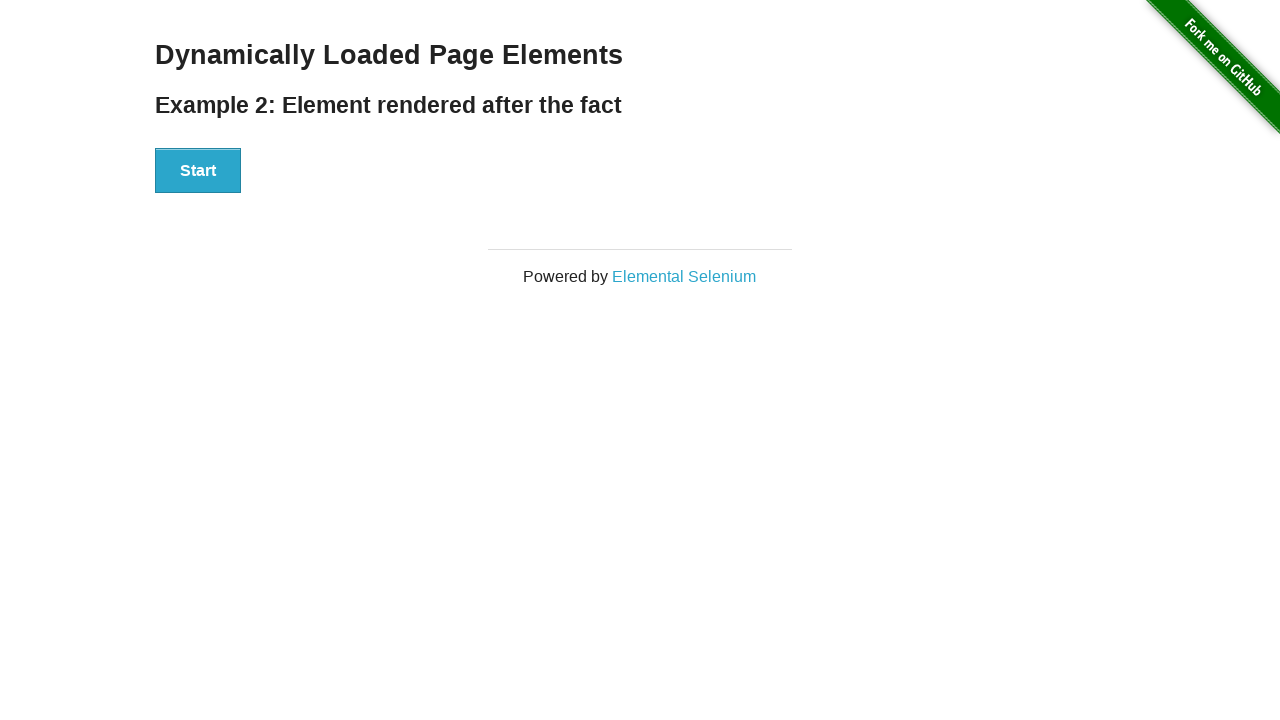

Clicked Start button to trigger dynamic loading at (198, 171) on xpath=//button[text()='Start']
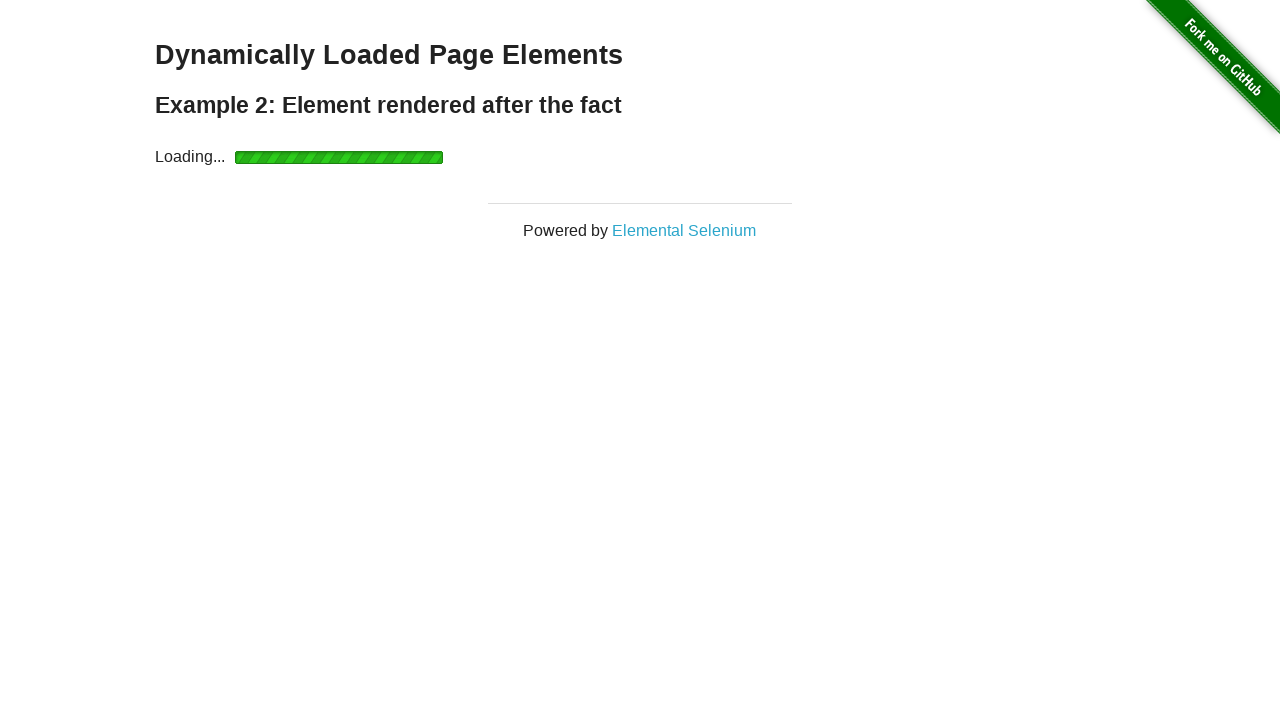

Waited for result text to become visible after loading animation completed
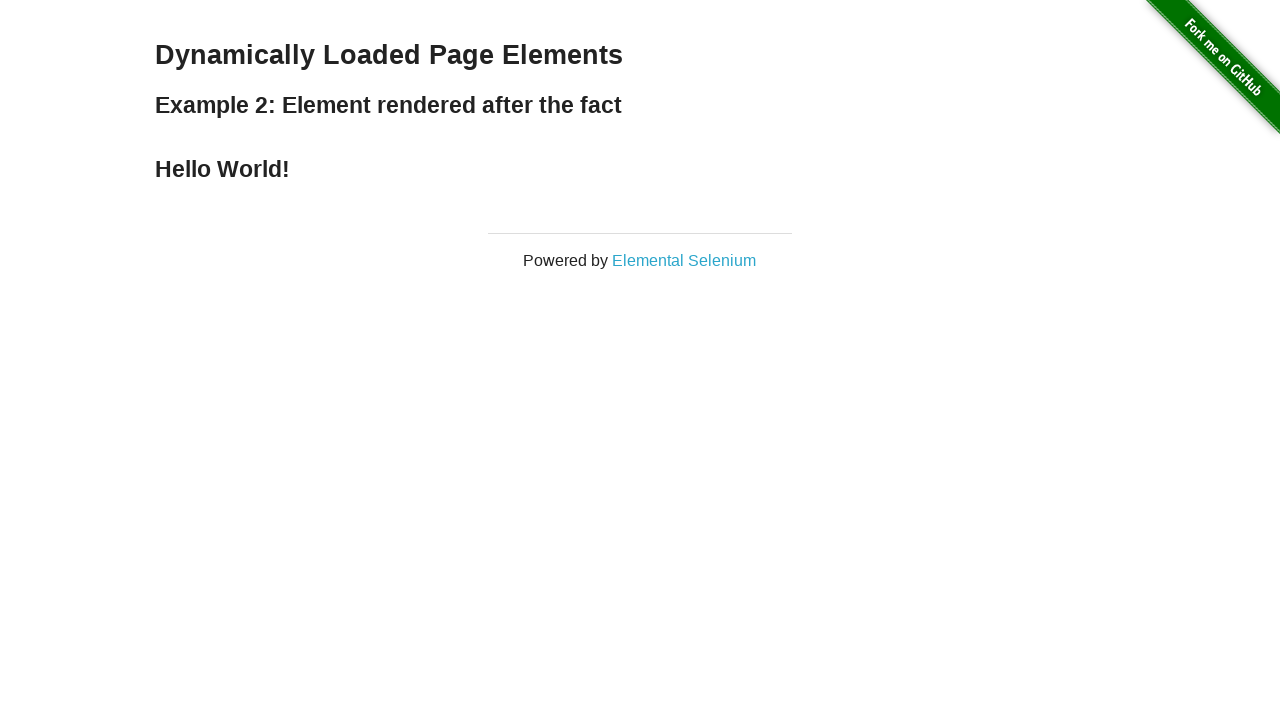

Retrieved result text: Hello World!
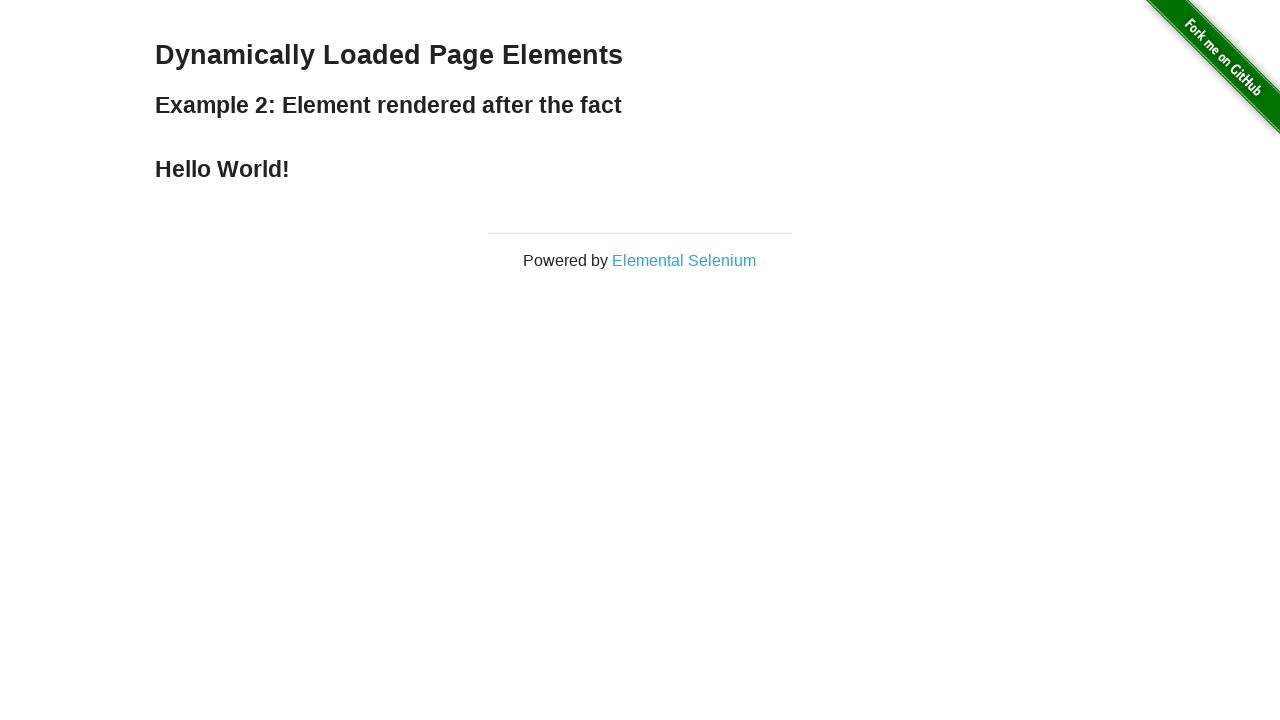

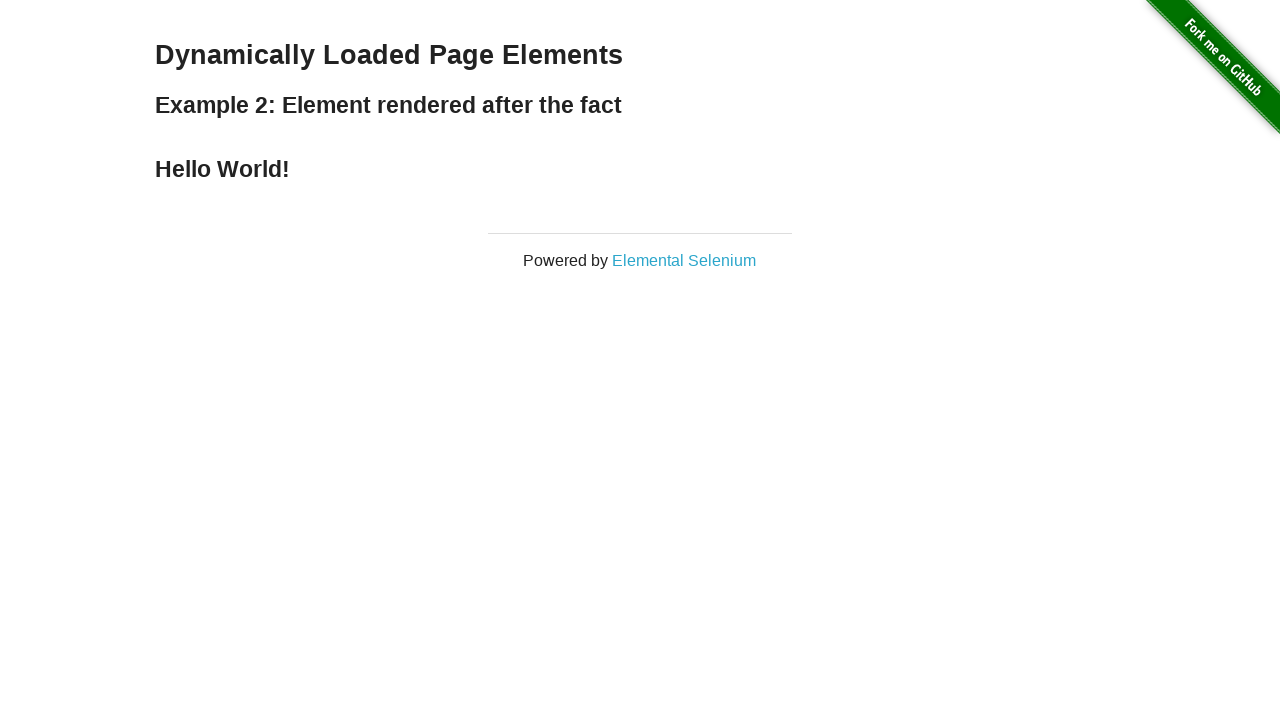